Tests that edits are cancelled when pressing Escape key

Starting URL: https://demo.playwright.dev/todomvc

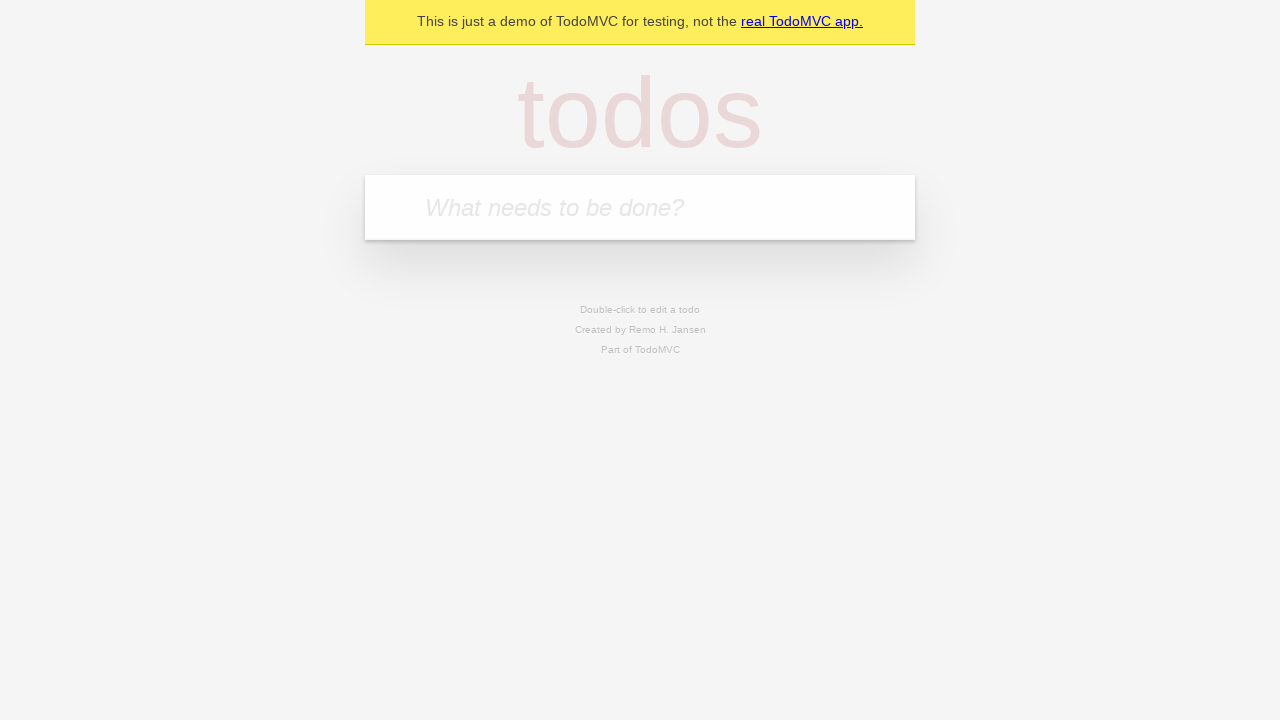

Filled first todo with 'buy some cheese' on .new-todo
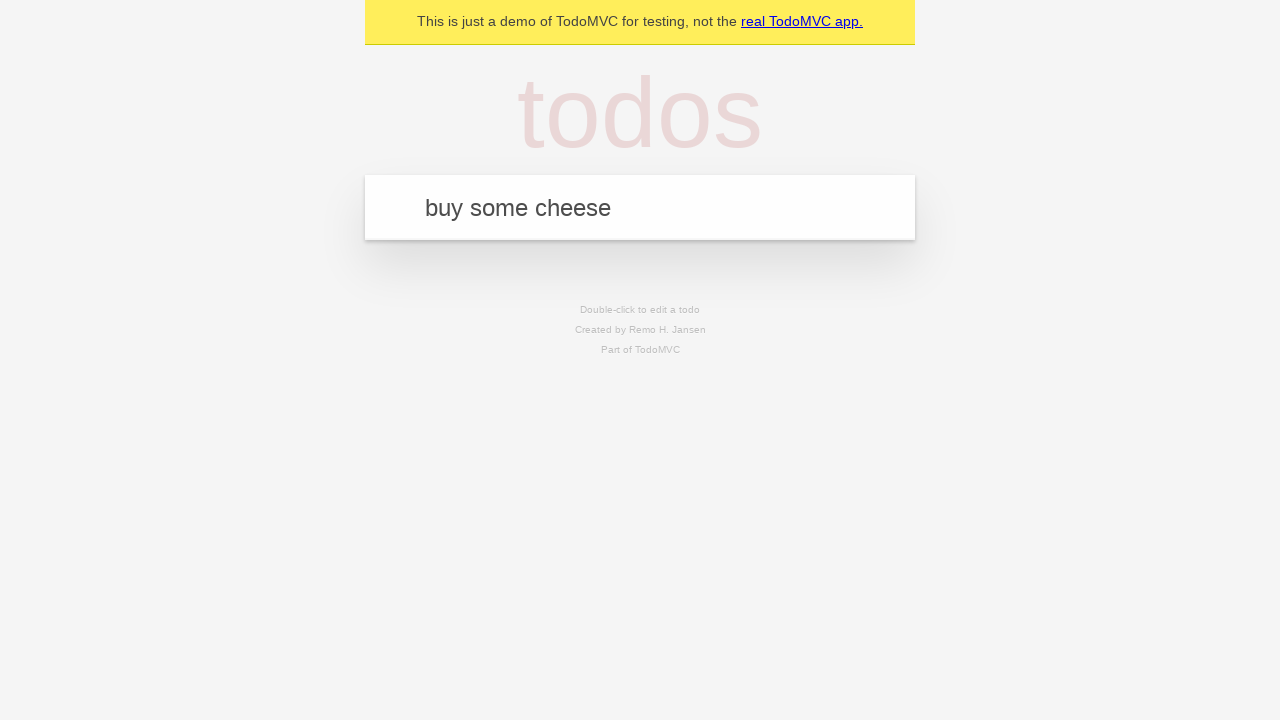

Pressed Enter to create first todo on .new-todo
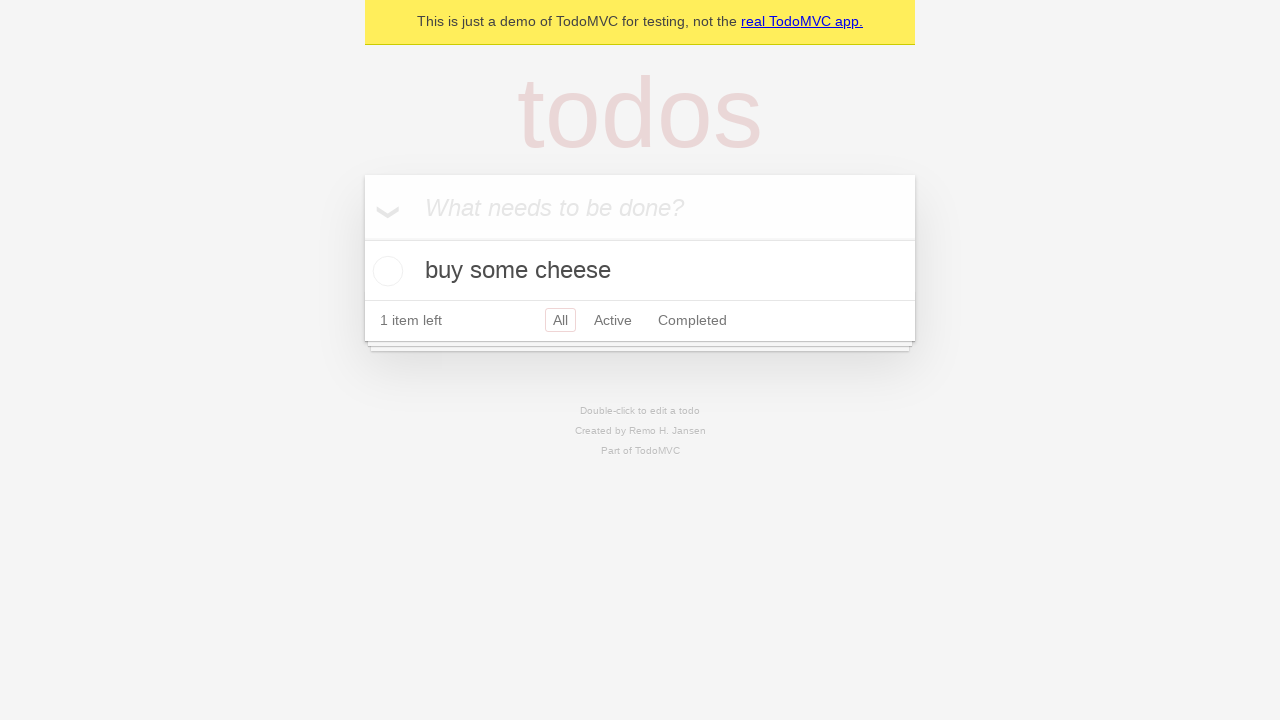

Filled second todo with 'feed the cat' on .new-todo
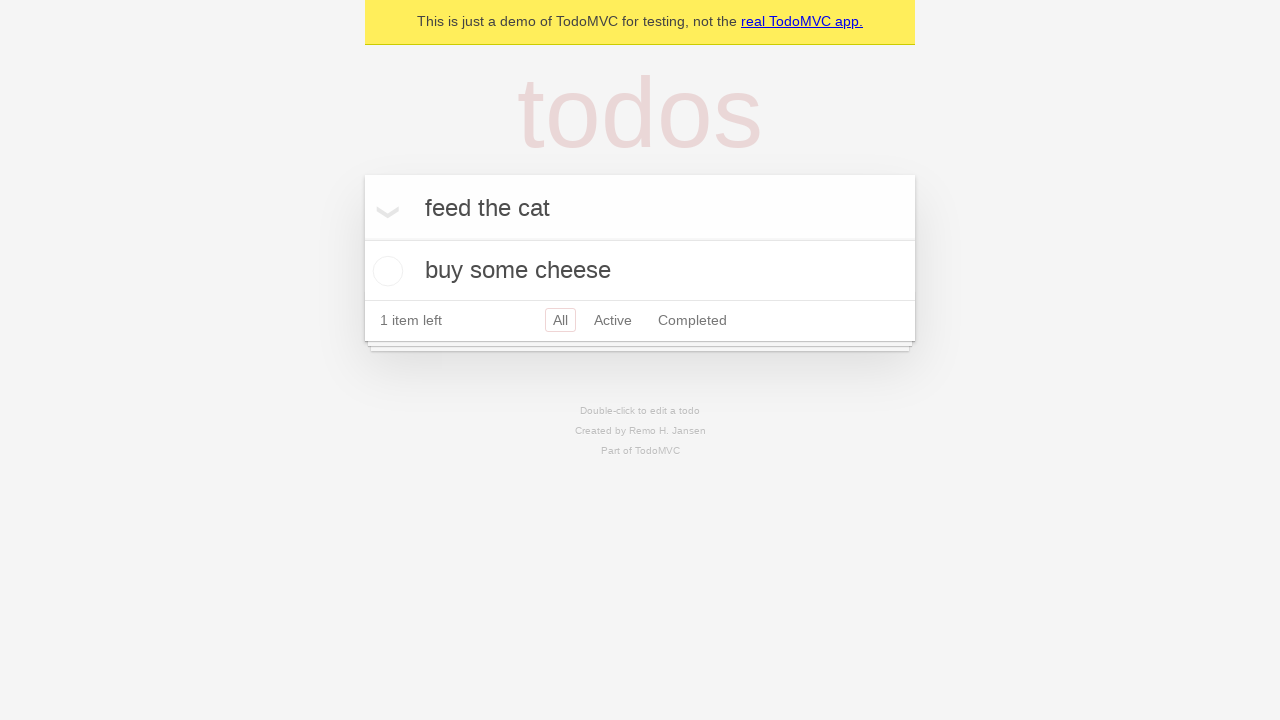

Pressed Enter to create second todo on .new-todo
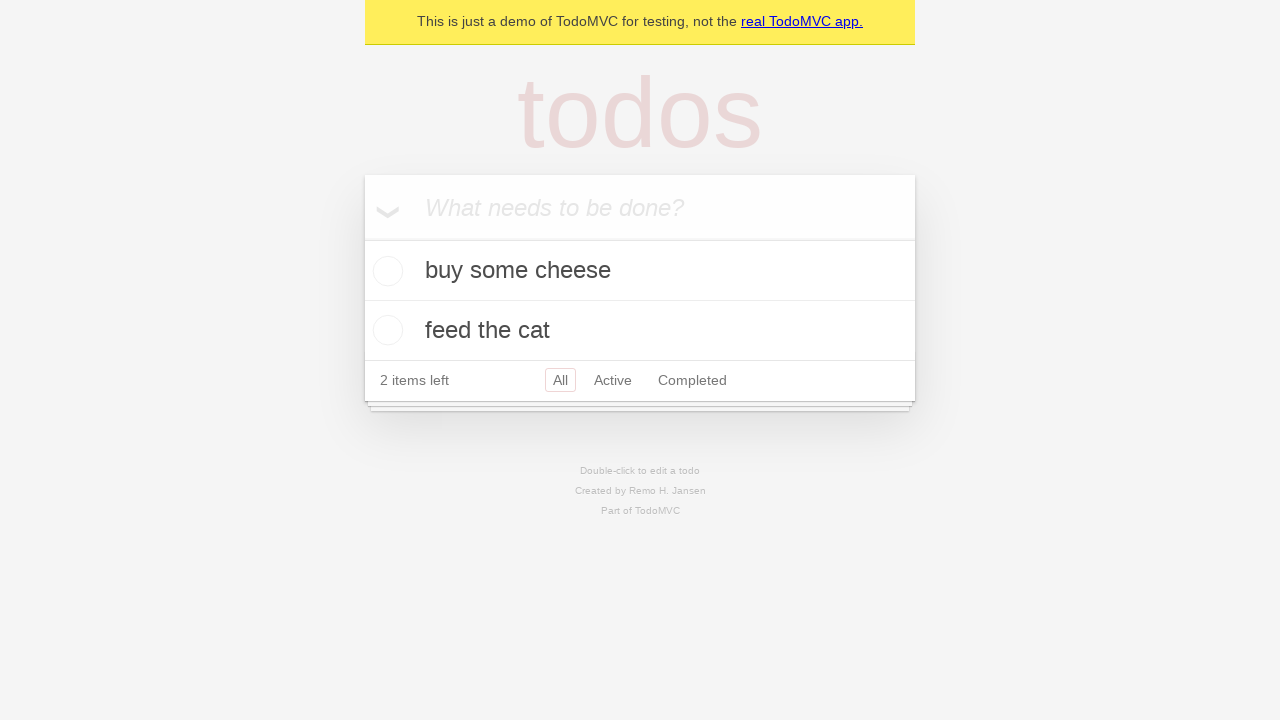

Filled third todo with 'book a doctors appointment' on .new-todo
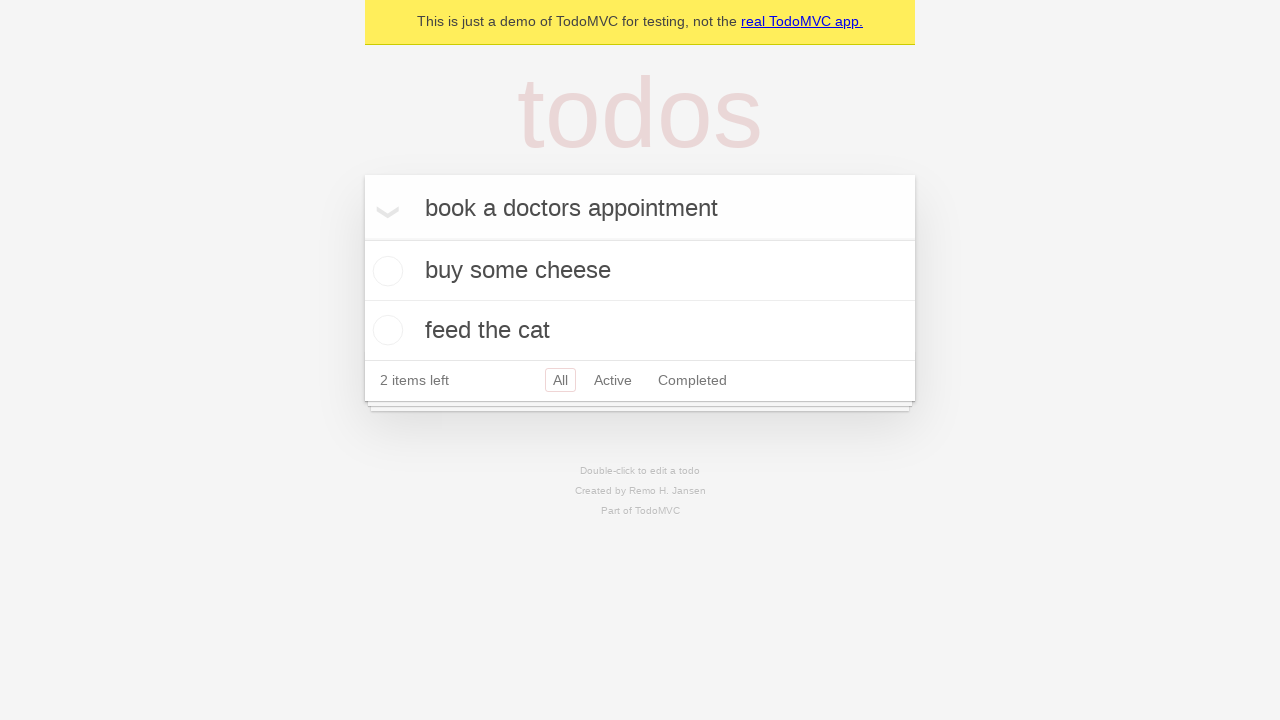

Pressed Enter to create third todo on .new-todo
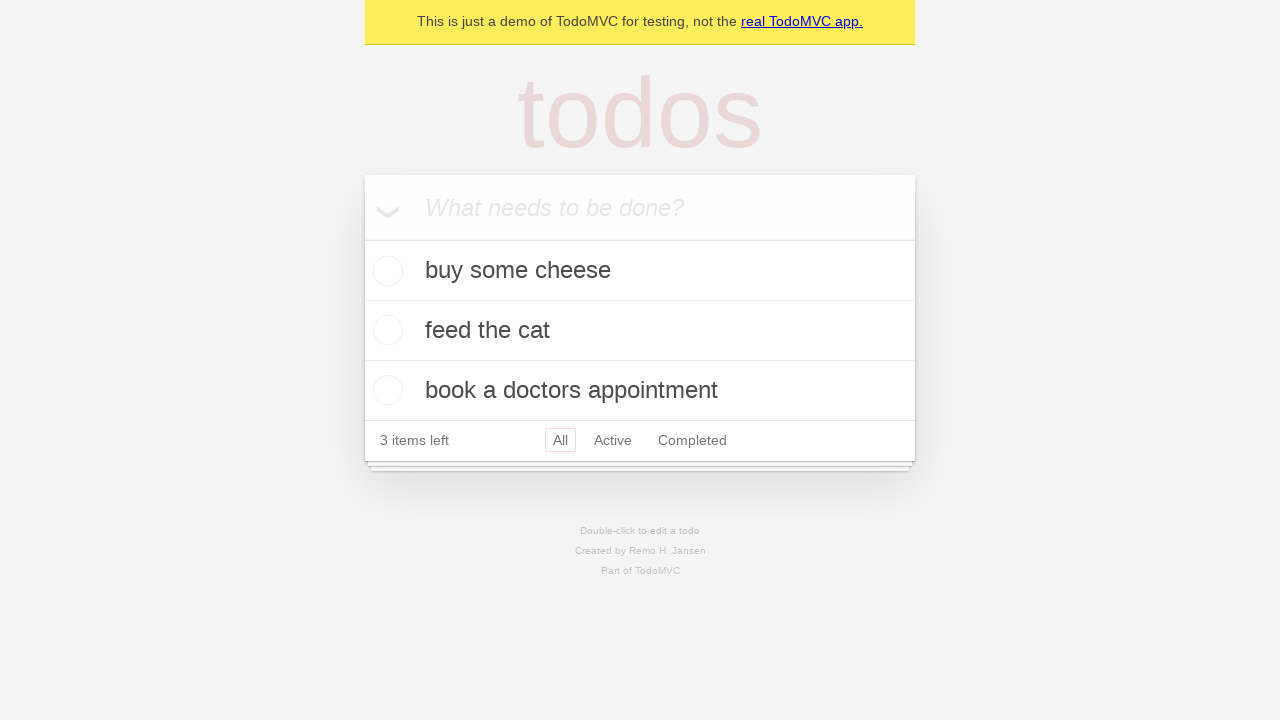

Double-clicked second todo to enter edit mode at (640, 331) on .todo-list li >> nth=1
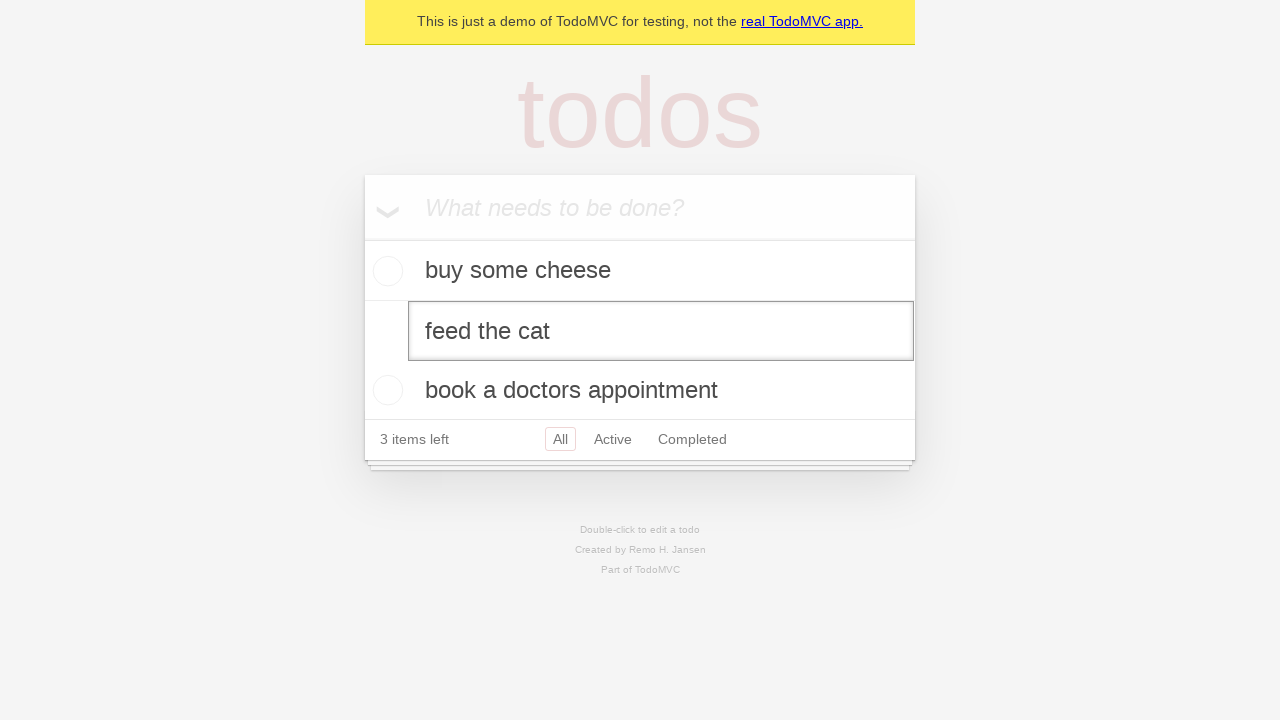

Pressed Escape key to cancel edits on .todo-list li >> nth=1 >> .edit
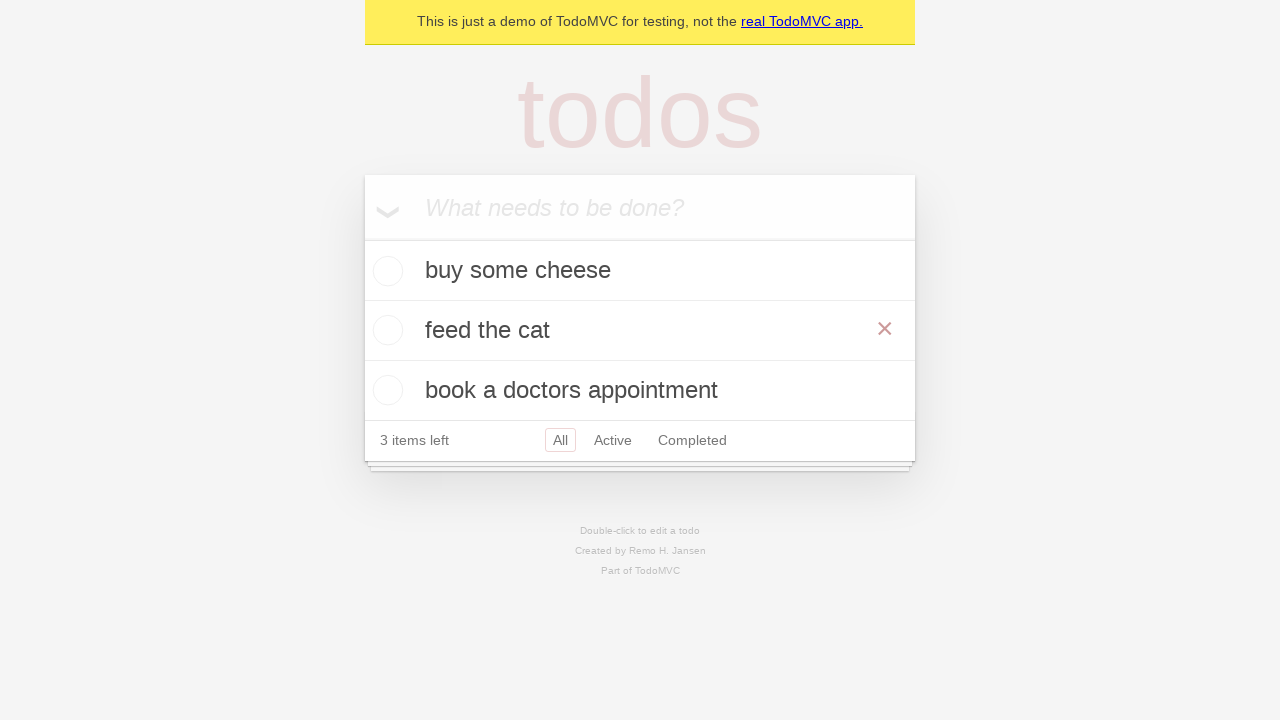

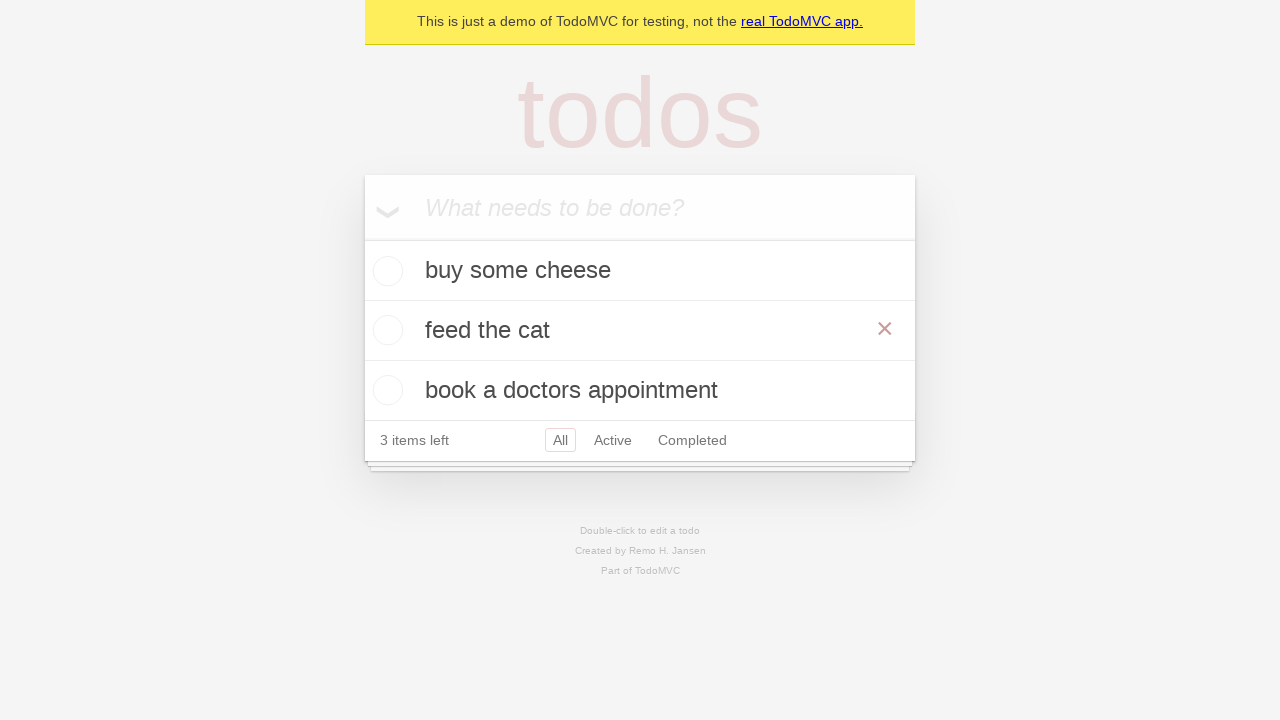